Tests navigation between pages on the-internet.herokuapp.com, verifying page title and checkbox state

Starting URL: http://the-internet.herokuapp.com/

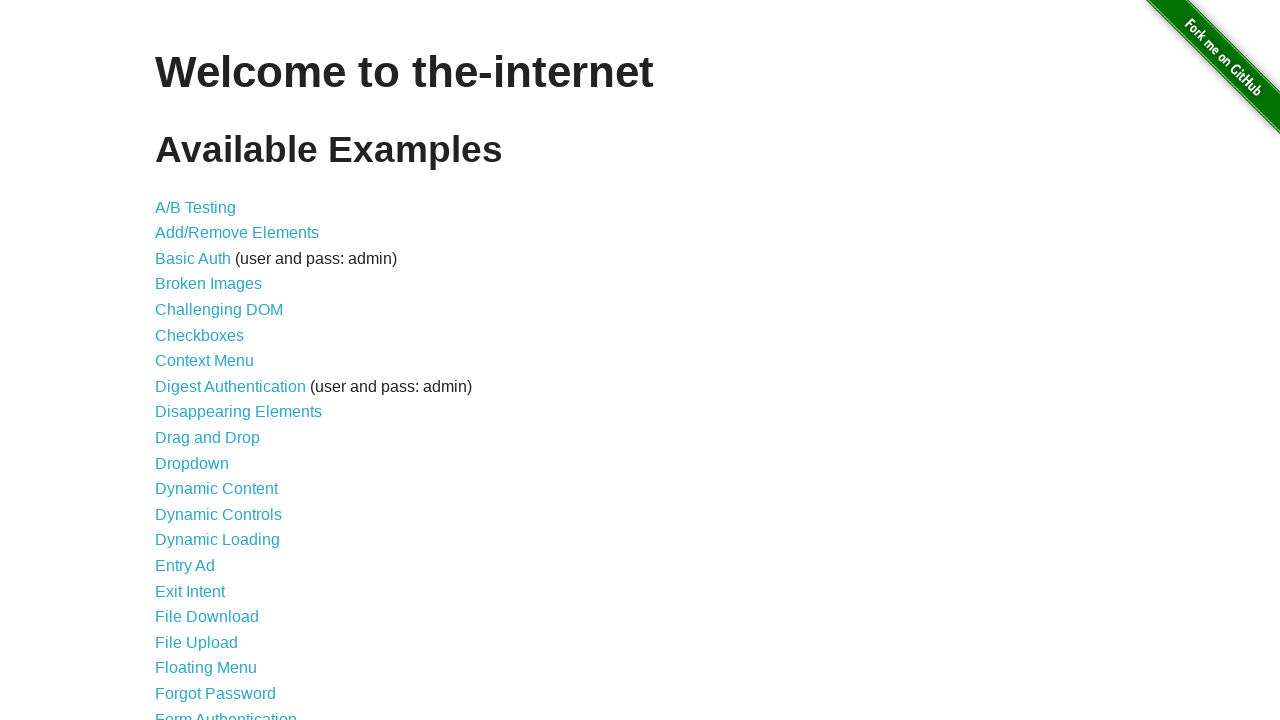

Verified main page title is 'The Internet'
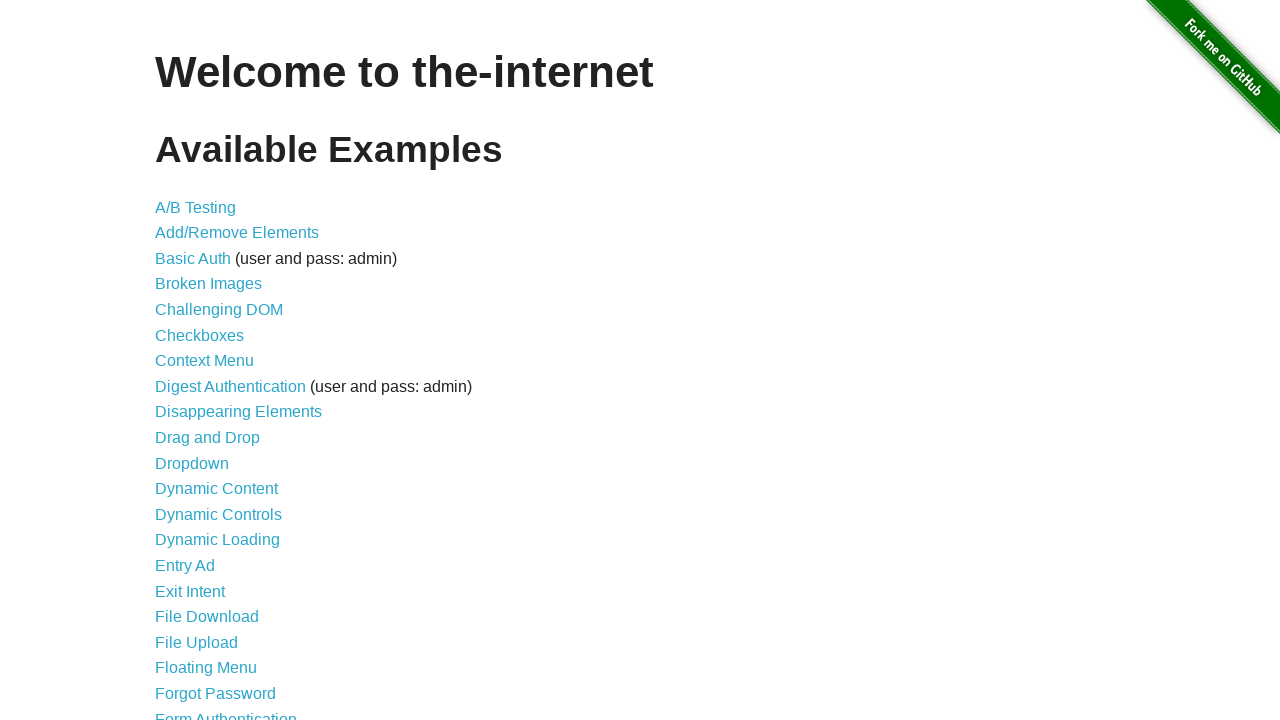

Navigated to the checkboxes page
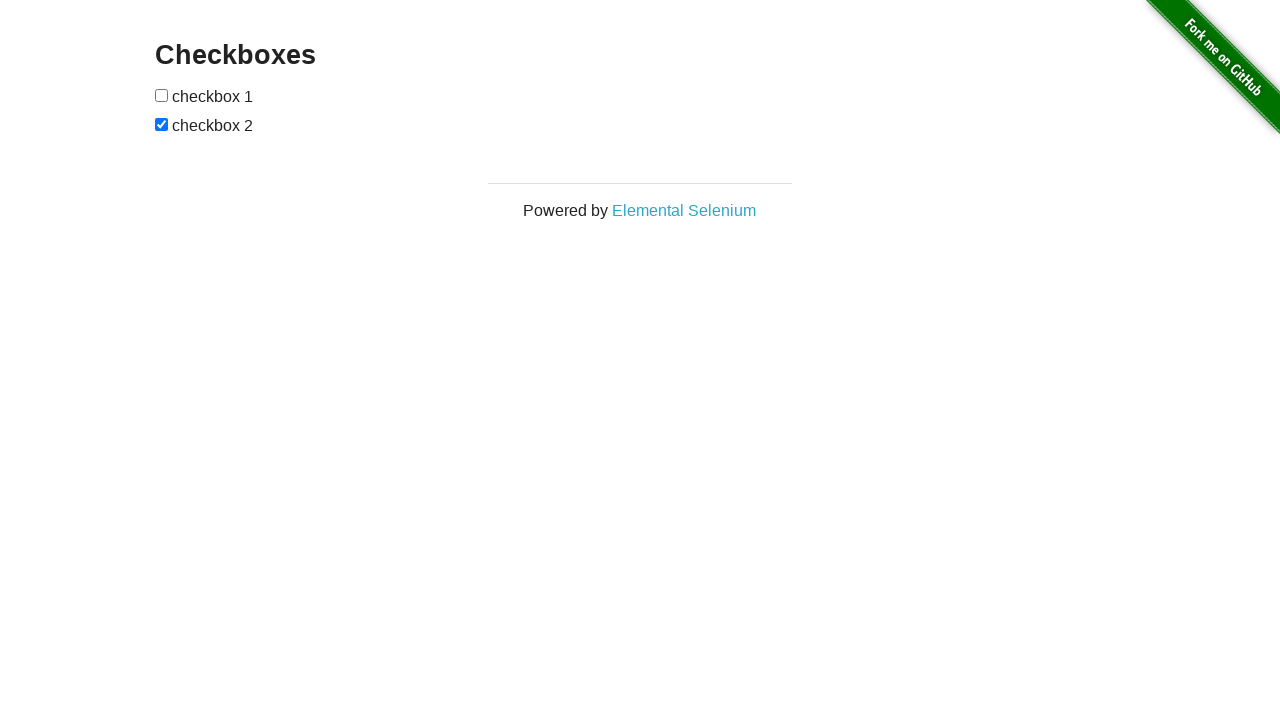

Located all checkboxes on the page
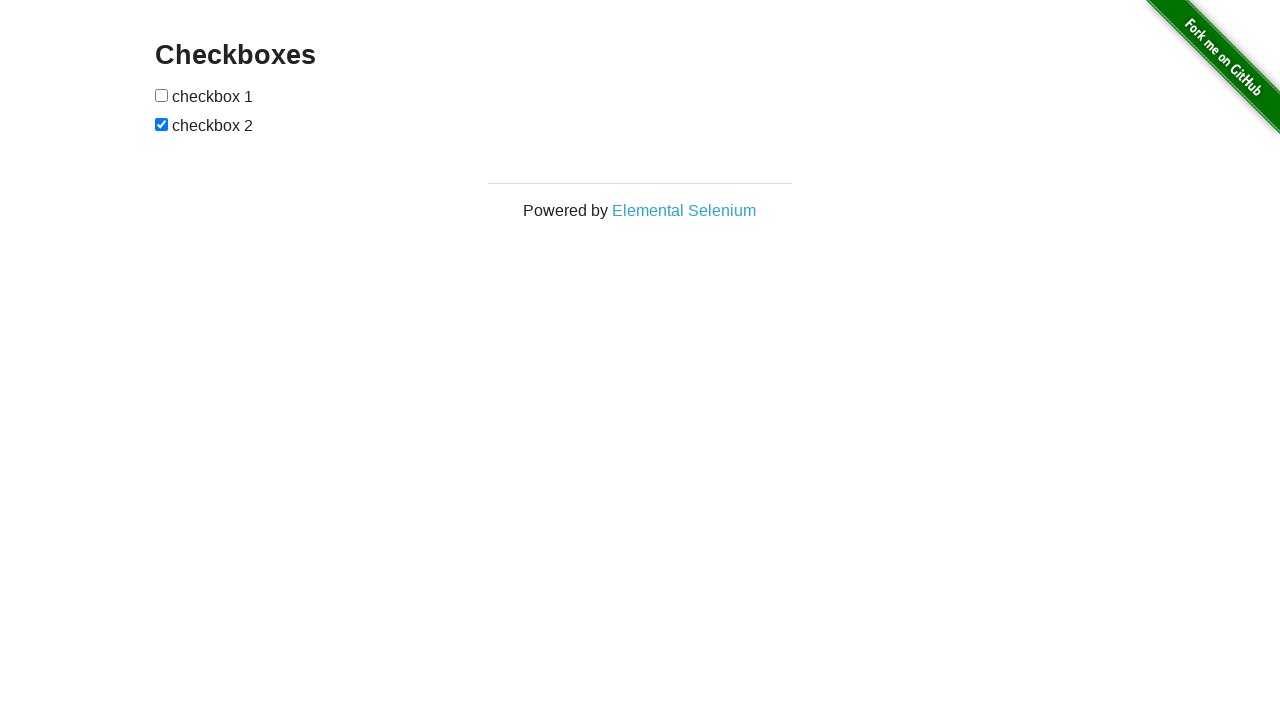

Selected the last checkbox
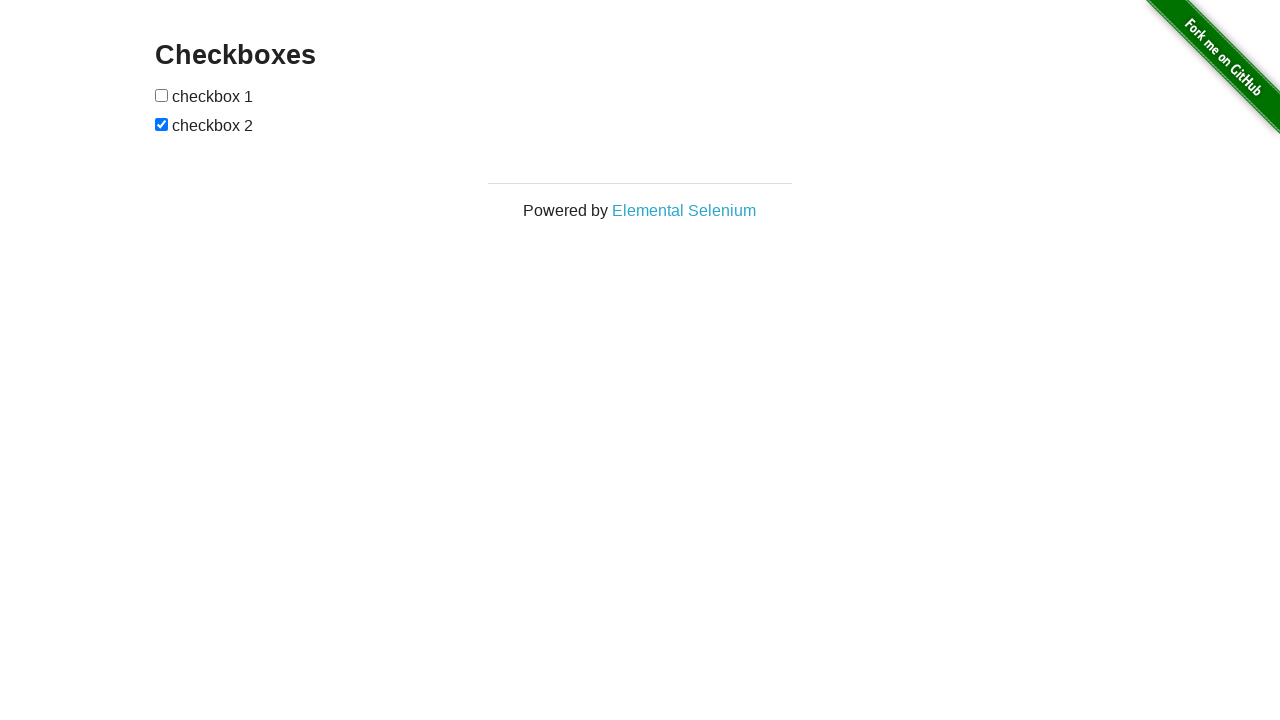

Verified that the last checkbox is checked
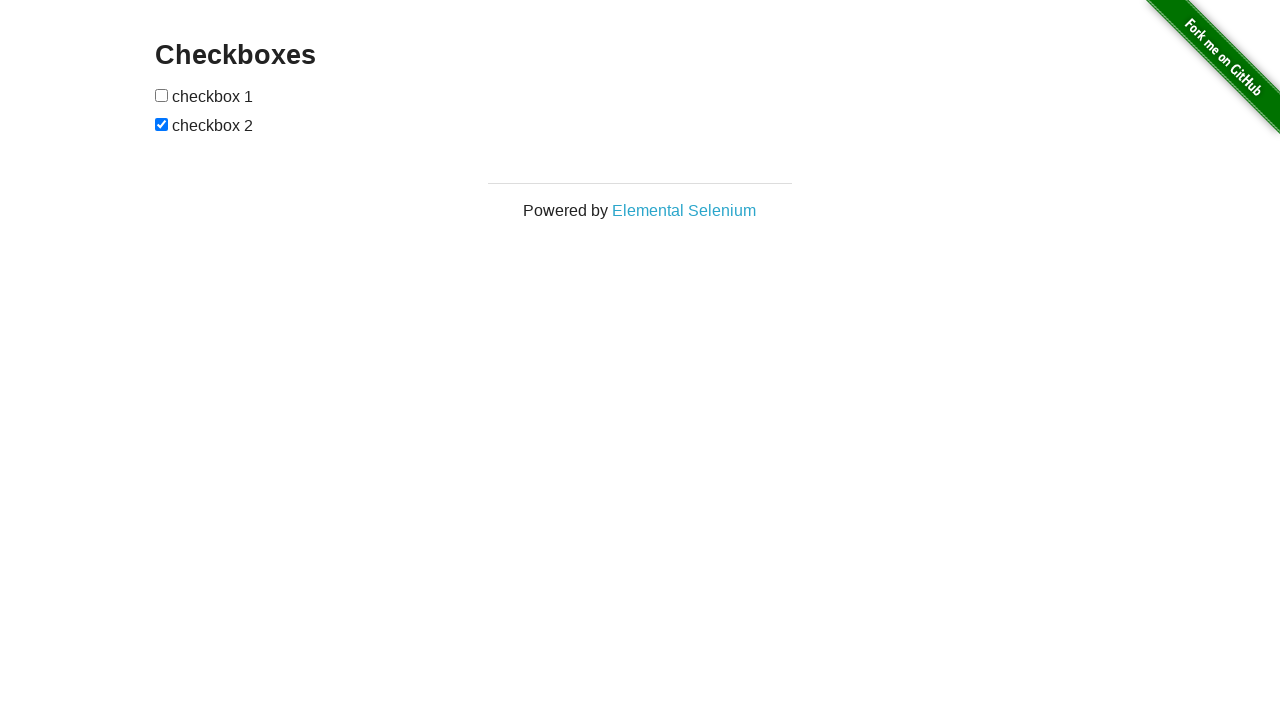

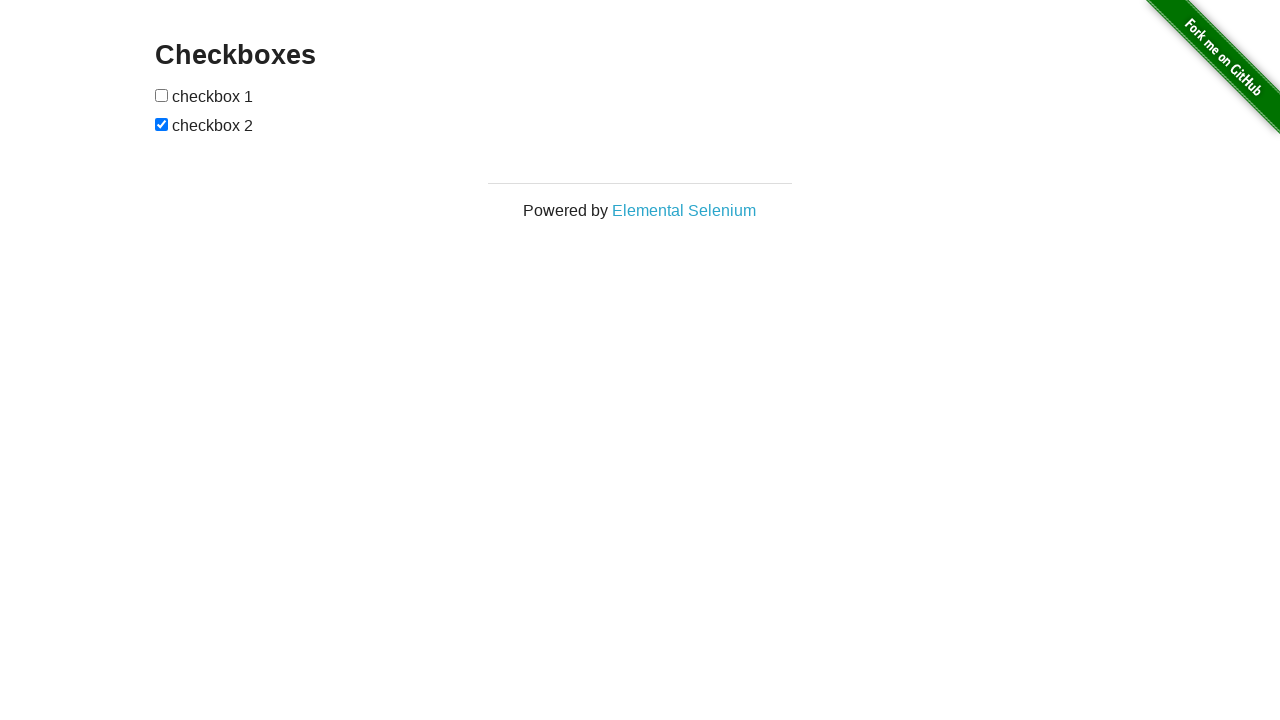